Tests autocomplete functionality with multiple country selections by searching and selecting United Kingdom, Angola, Bahamas, and Turkey

Starting URL: https://testcenter.techproeducation.com/index.php?page=autocomplete

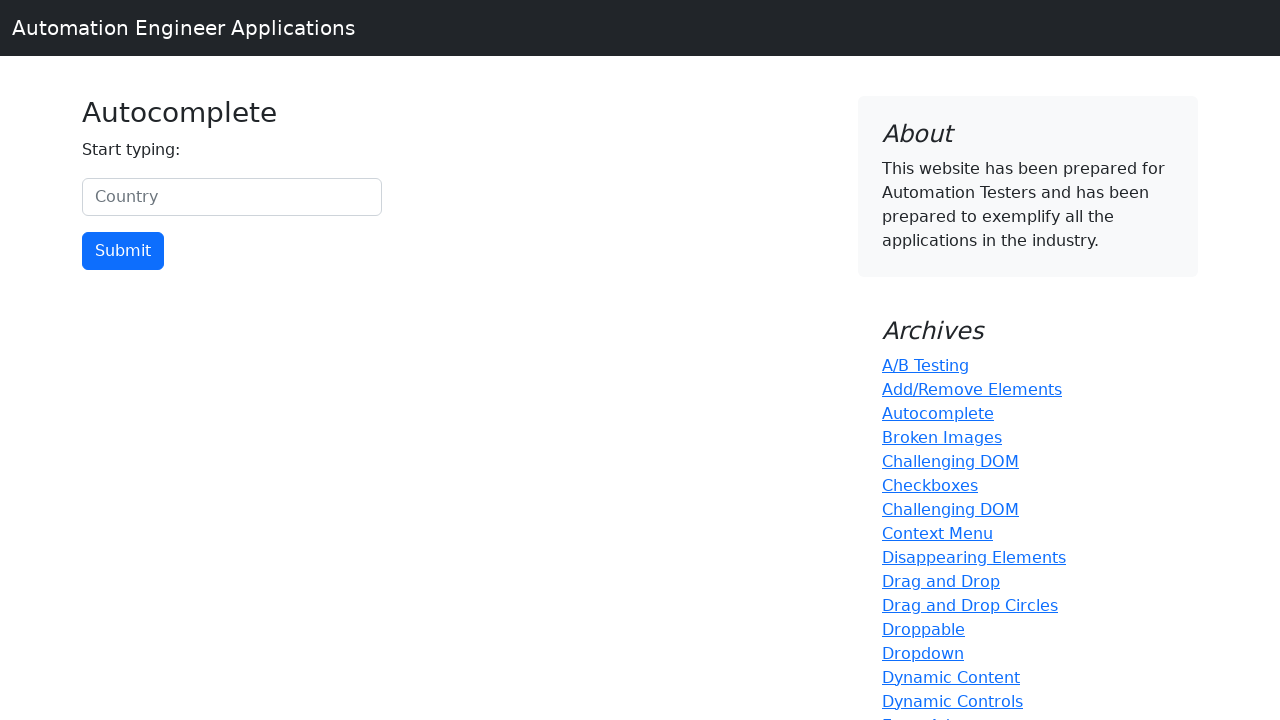

Filled autocomplete field with 'uni' to search for United Kingdom on #myCountry
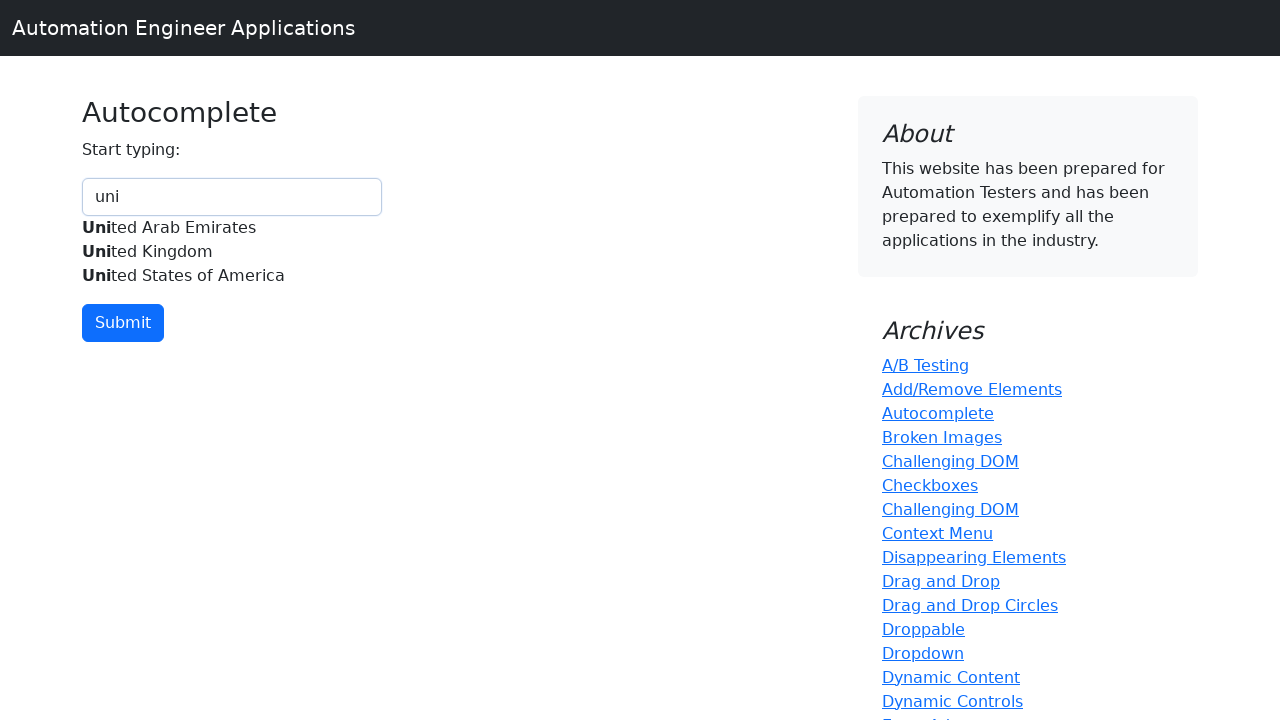

Selected United Kingdom from autocomplete dropdown at (232, 252) on xpath=//div[@id='myCountryautocomplete-list']//div[.='United Kingdom']
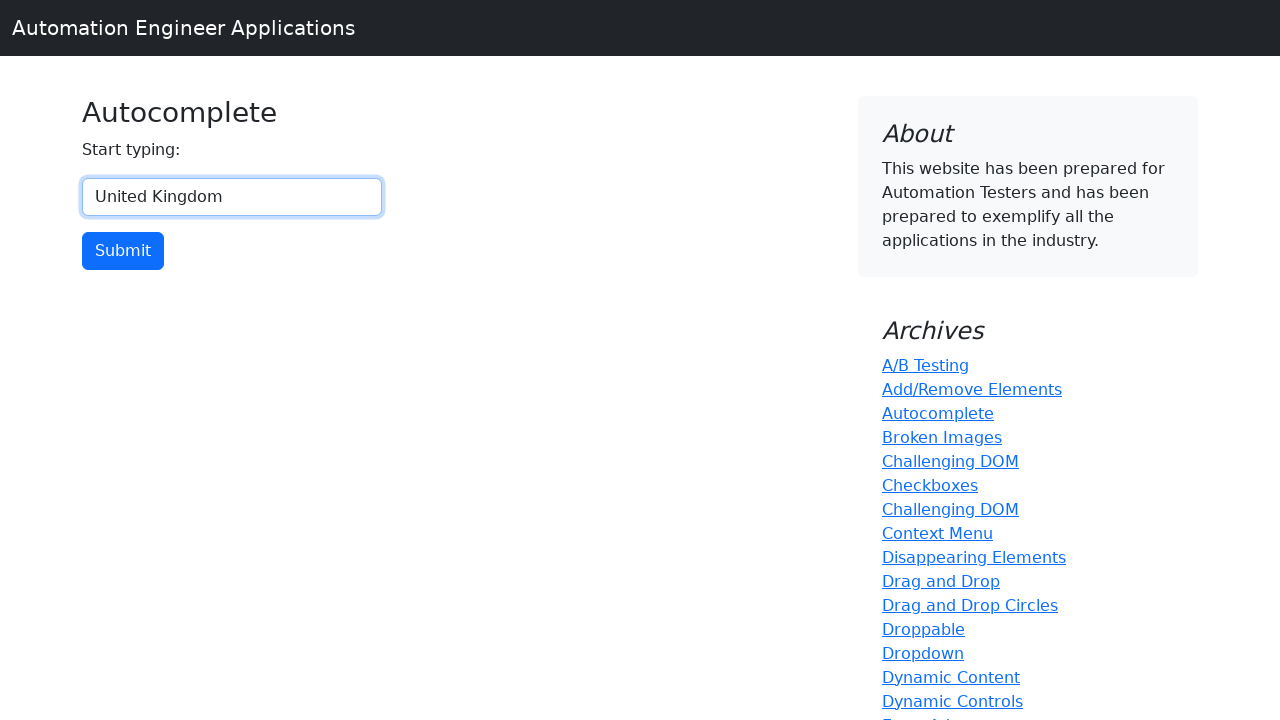

Clicked submit button to confirm United Kingdom selection at (123, 251) on xpath=//input[@type='button']
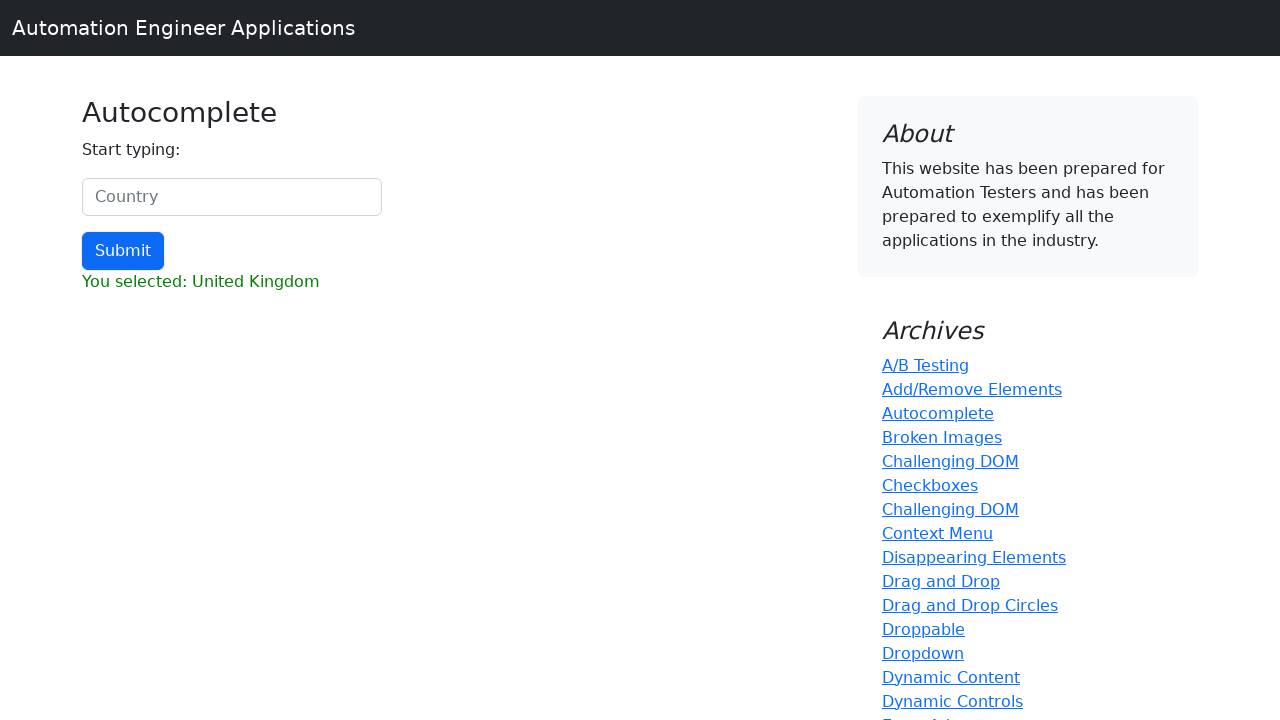

Result displayed for United Kingdom selection
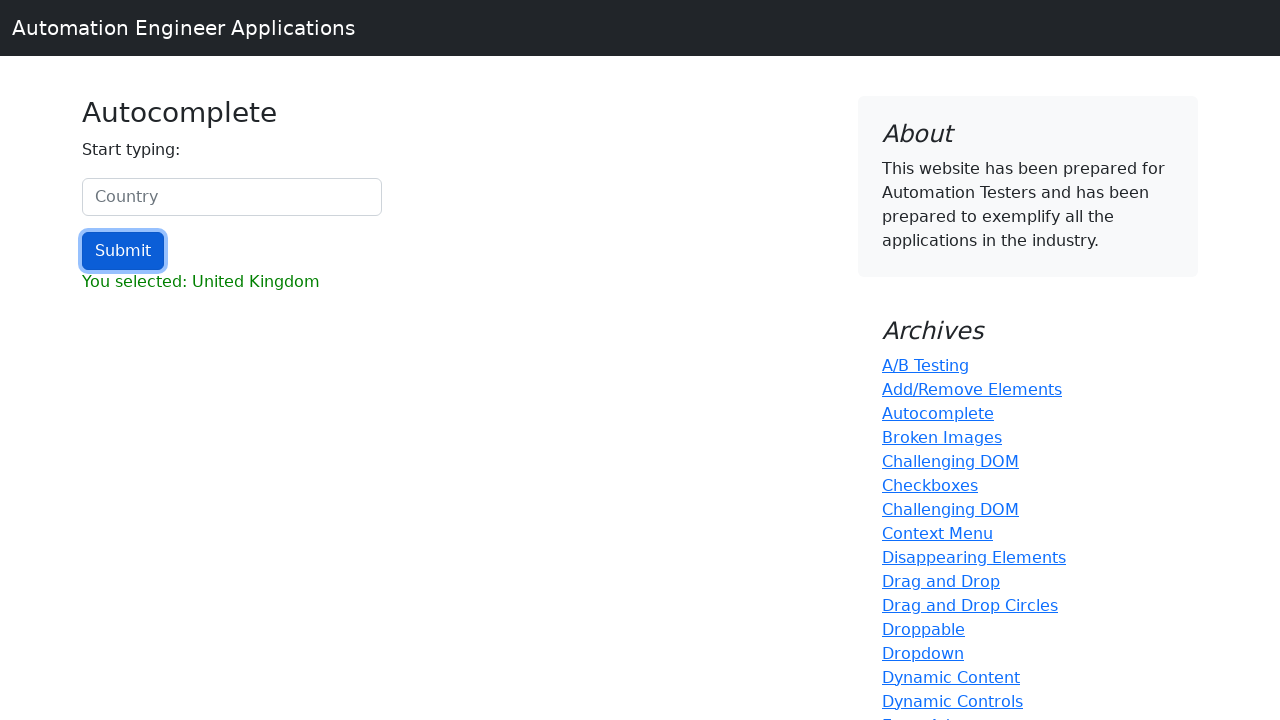

Filled autocomplete field with 'an' to search for Angola on #myCountry
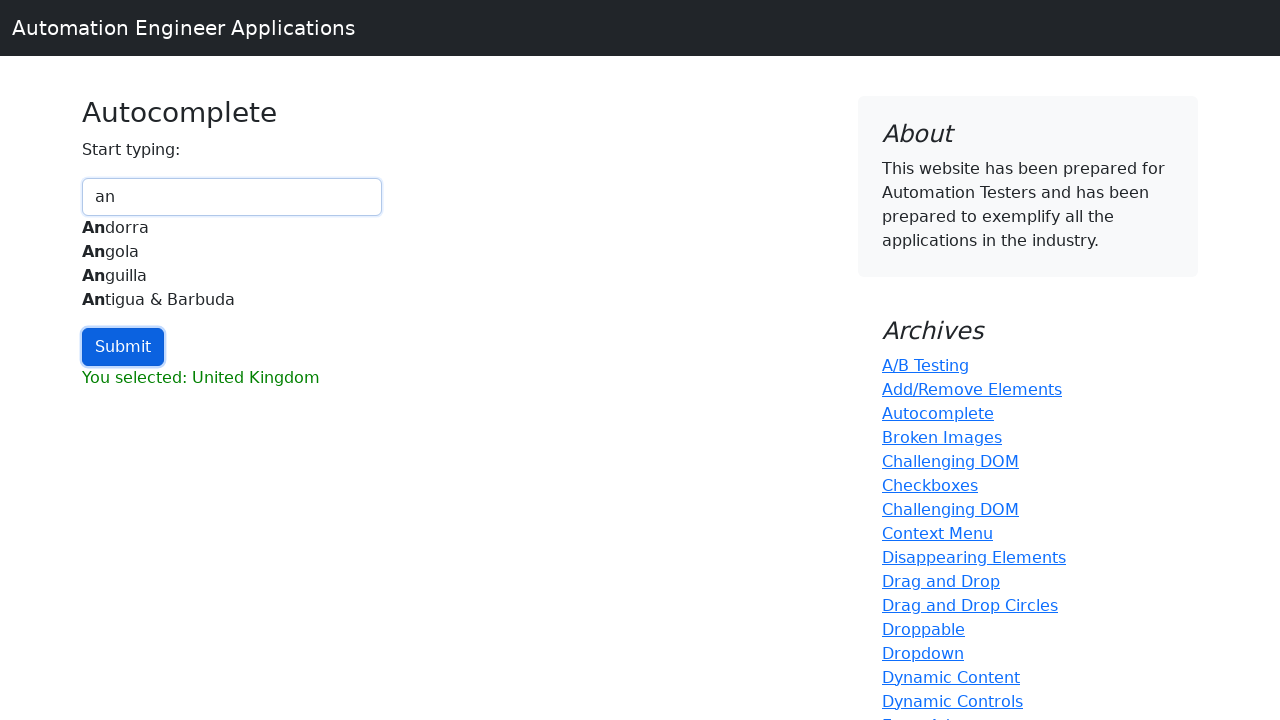

Selected Angola from autocomplete dropdown at (232, 252) on xpath=//div[@id='myCountryautocomplete-list']//div[.='Angola']
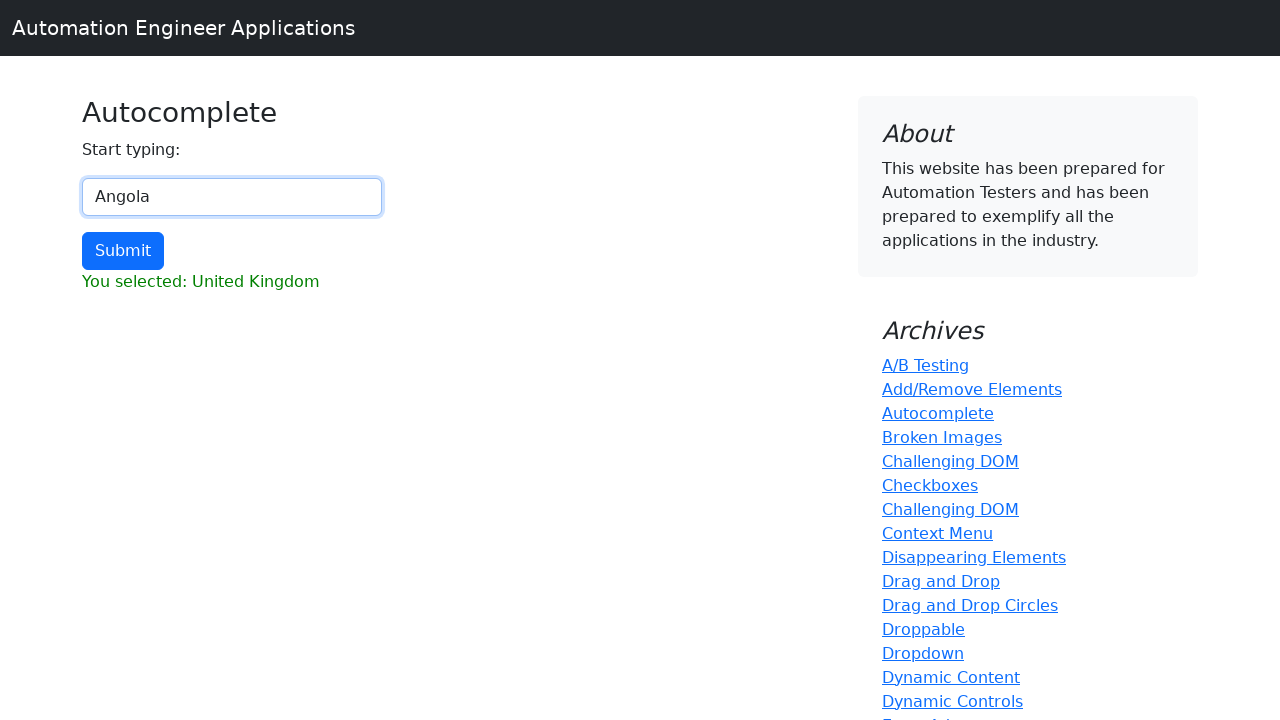

Clicked submit button to confirm Angola selection at (123, 251) on xpath=//input[@type='button']
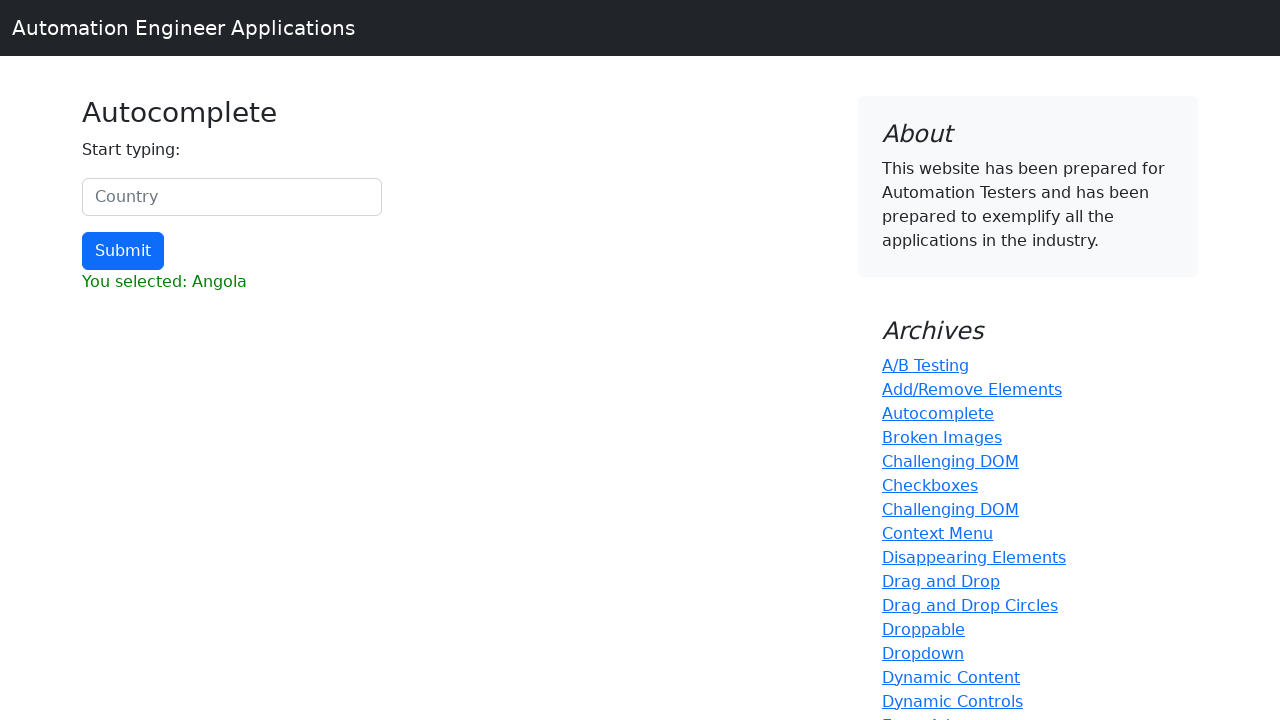

Result displayed for Angola selection
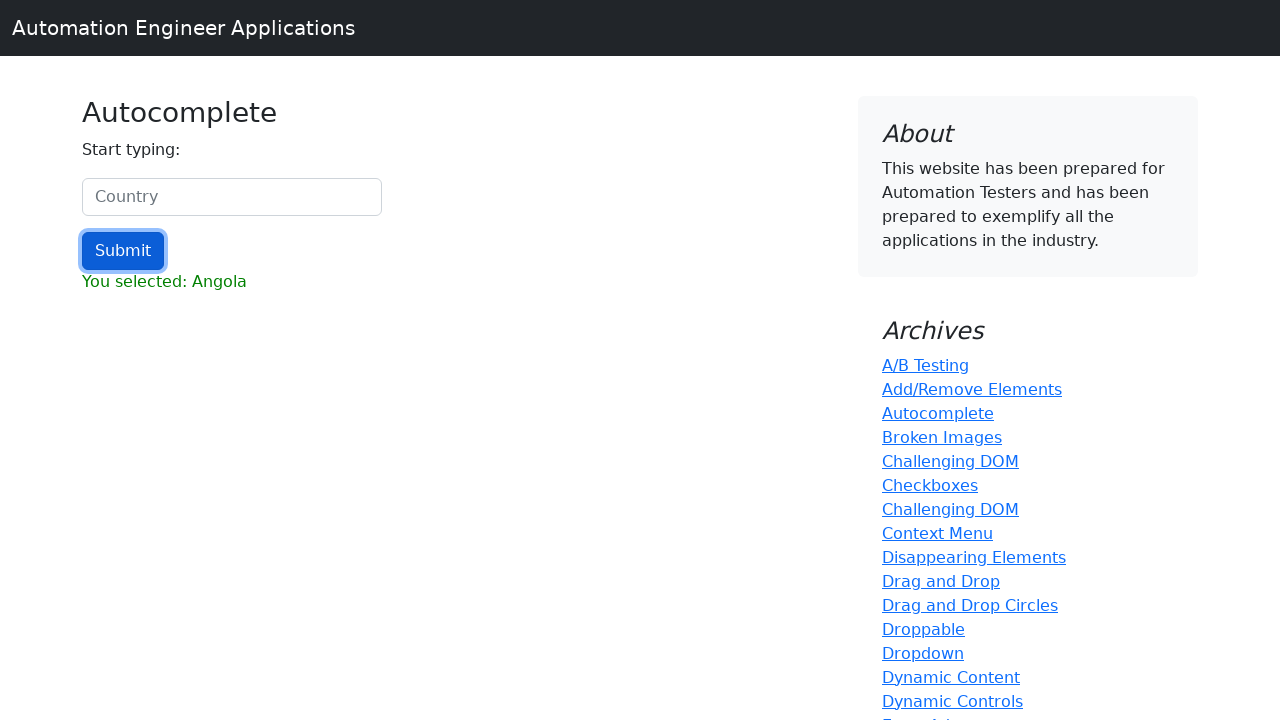

Filled autocomplete field with 'bah' to search for Bahamas on #myCountry
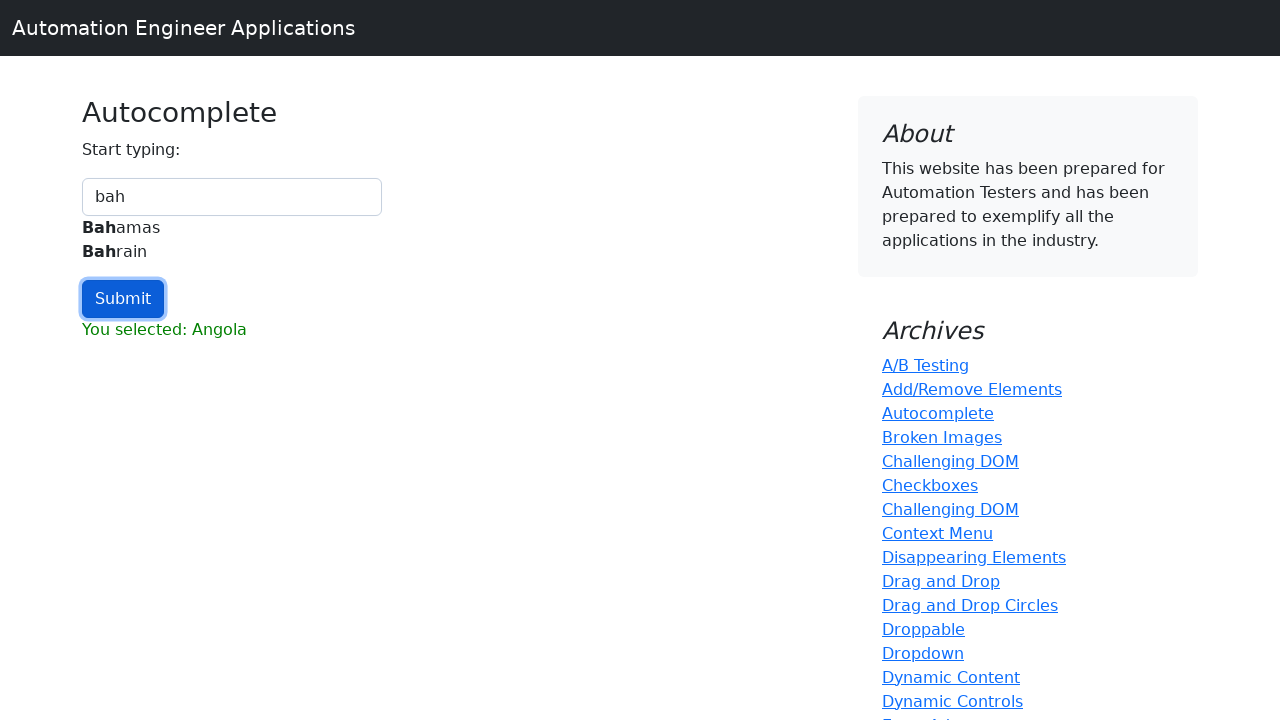

Selected Bahamas from autocomplete dropdown at (232, 228) on xpath=//div[@id='myCountryautocomplete-list']//div[.='Bahamas']
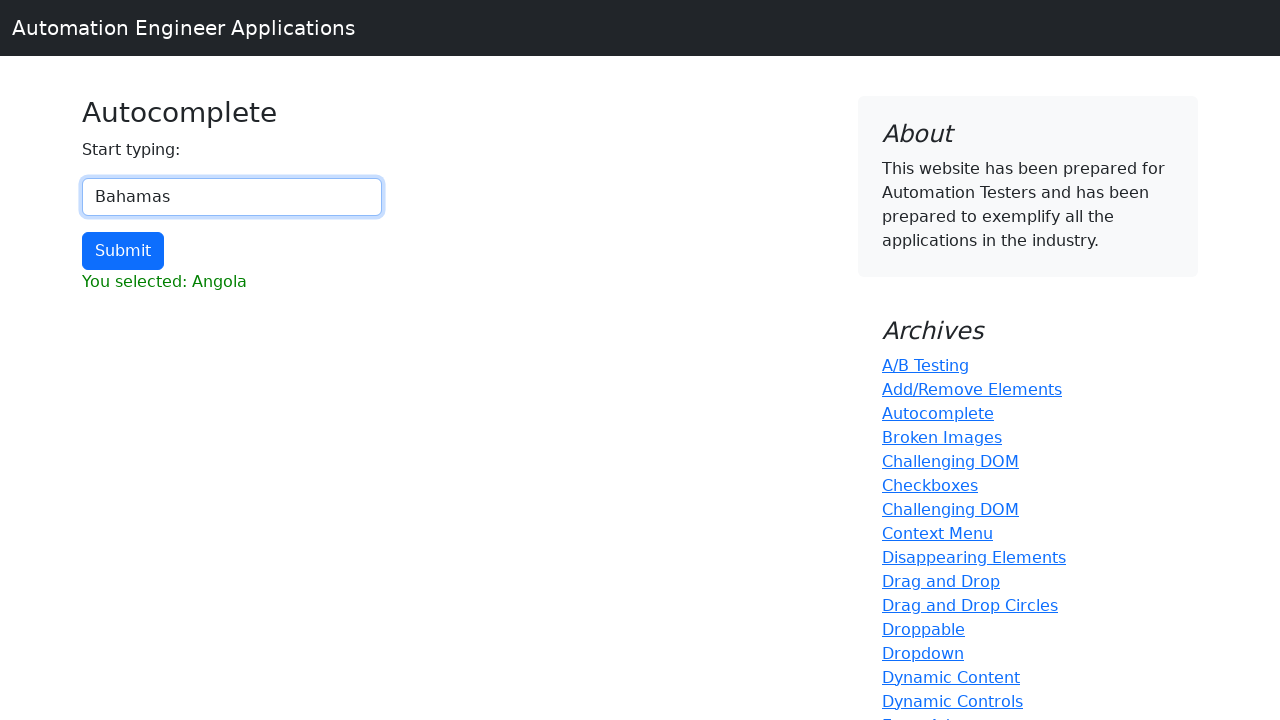

Clicked submit button to confirm Bahamas selection at (123, 251) on xpath=//input[@type='button']
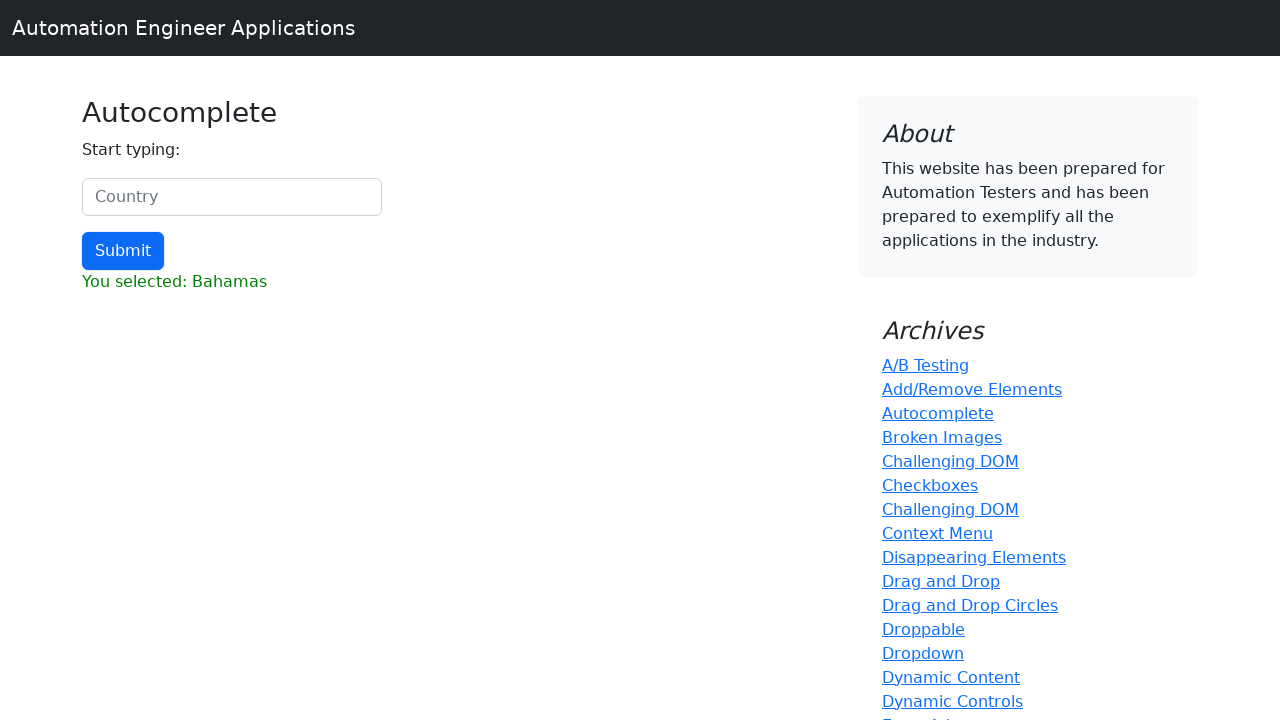

Result displayed for Bahamas selection
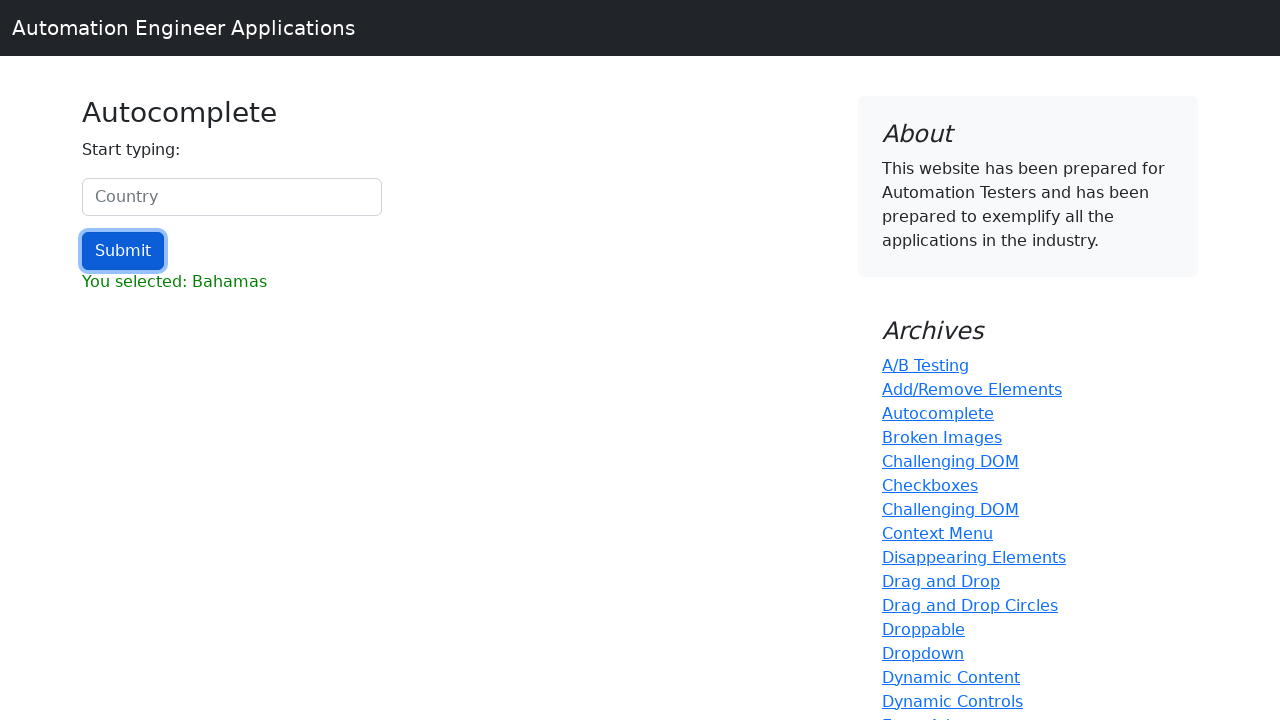

Filled autocomplete field with 'tur' to search for Turkey on #myCountry
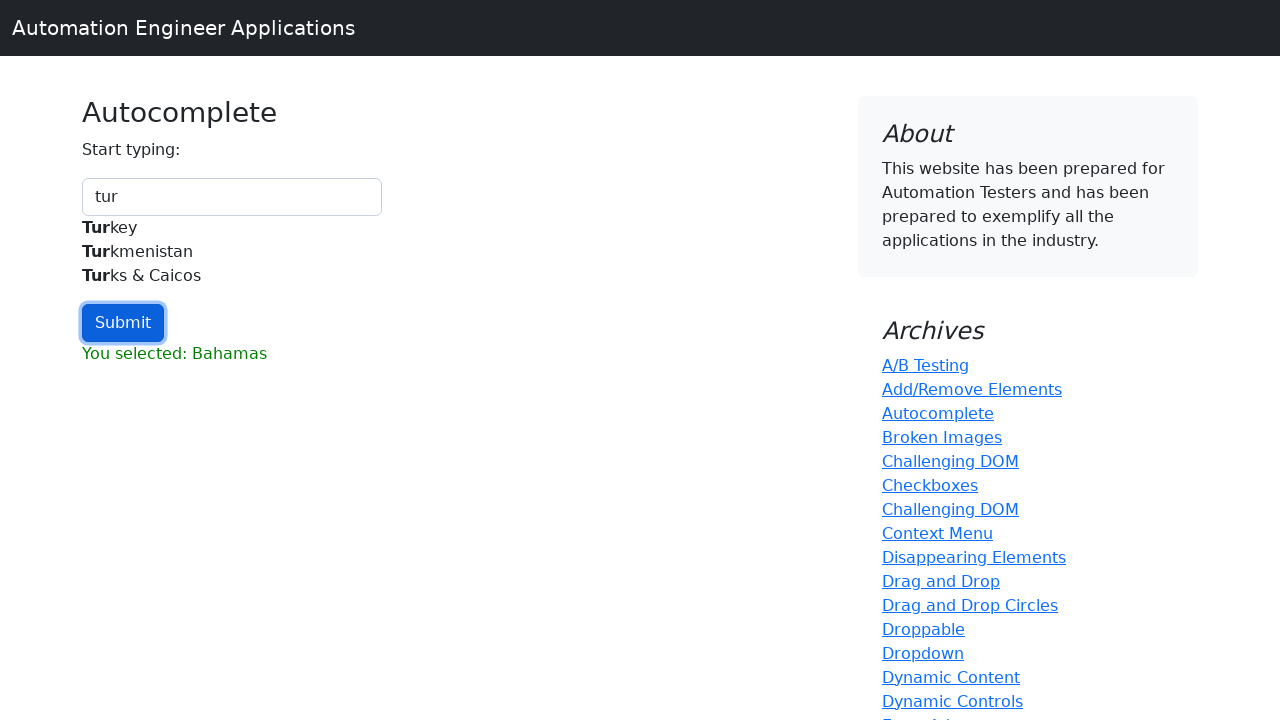

Selected Turkey from autocomplete dropdown at (232, 228) on xpath=//div[@id='myCountryautocomplete-list']//div[.='Turkey']
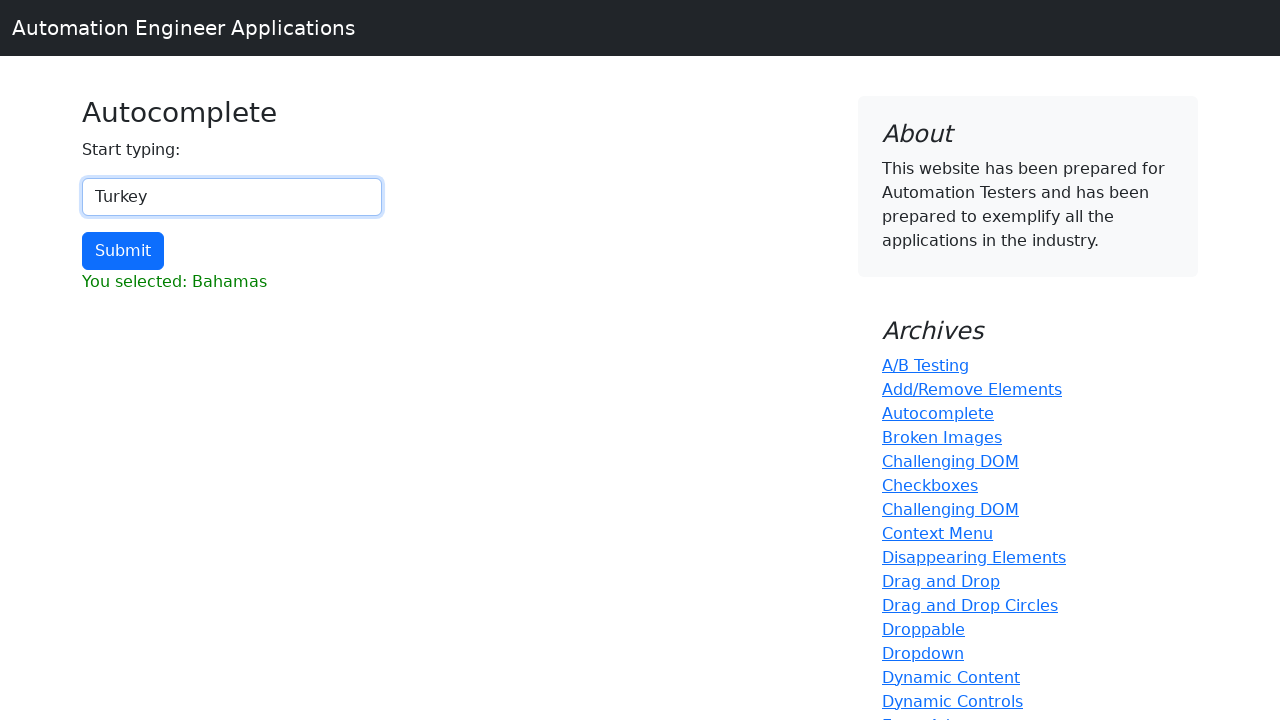

Clicked submit button to confirm Turkey selection at (123, 251) on xpath=//input[@type='button']
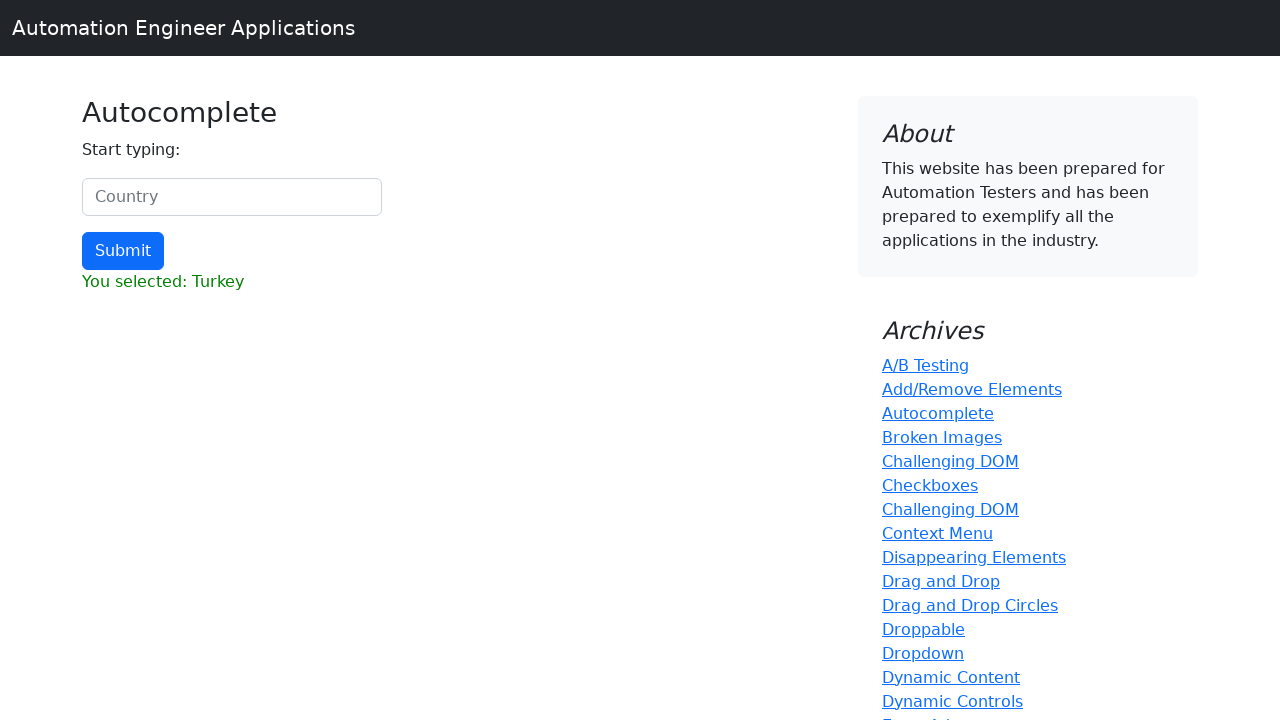

Result displayed for Turkey selection
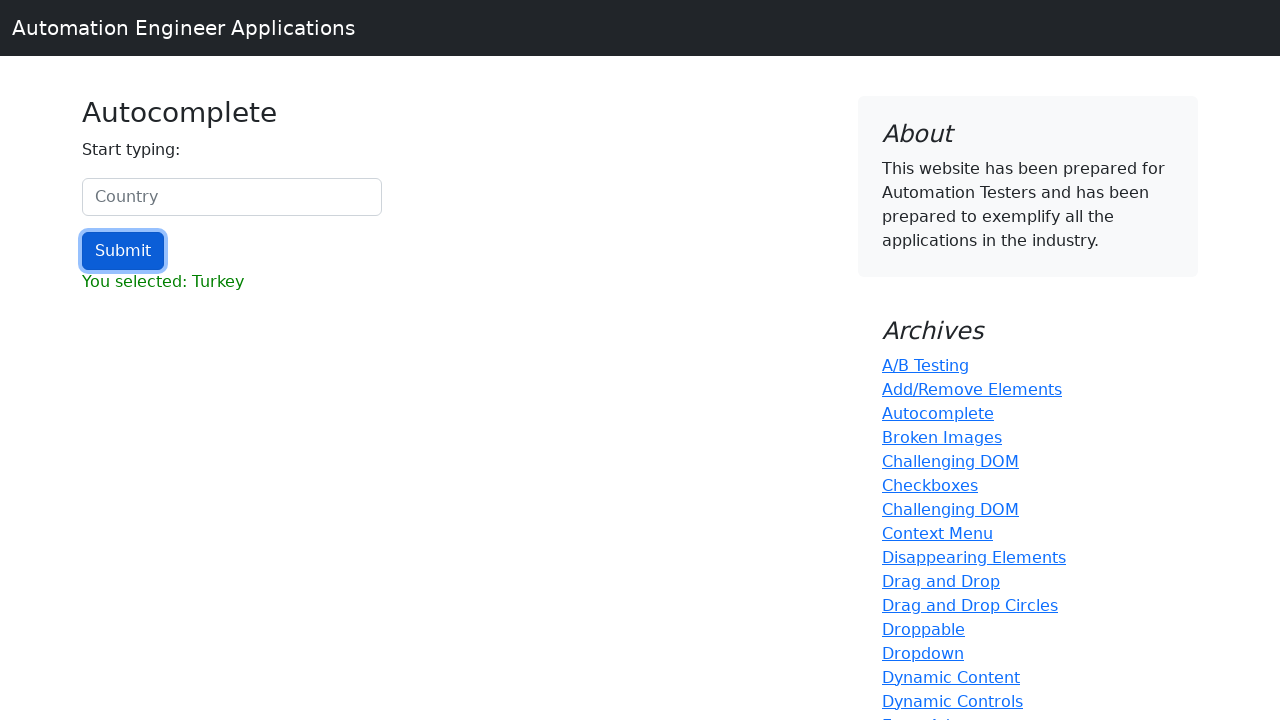

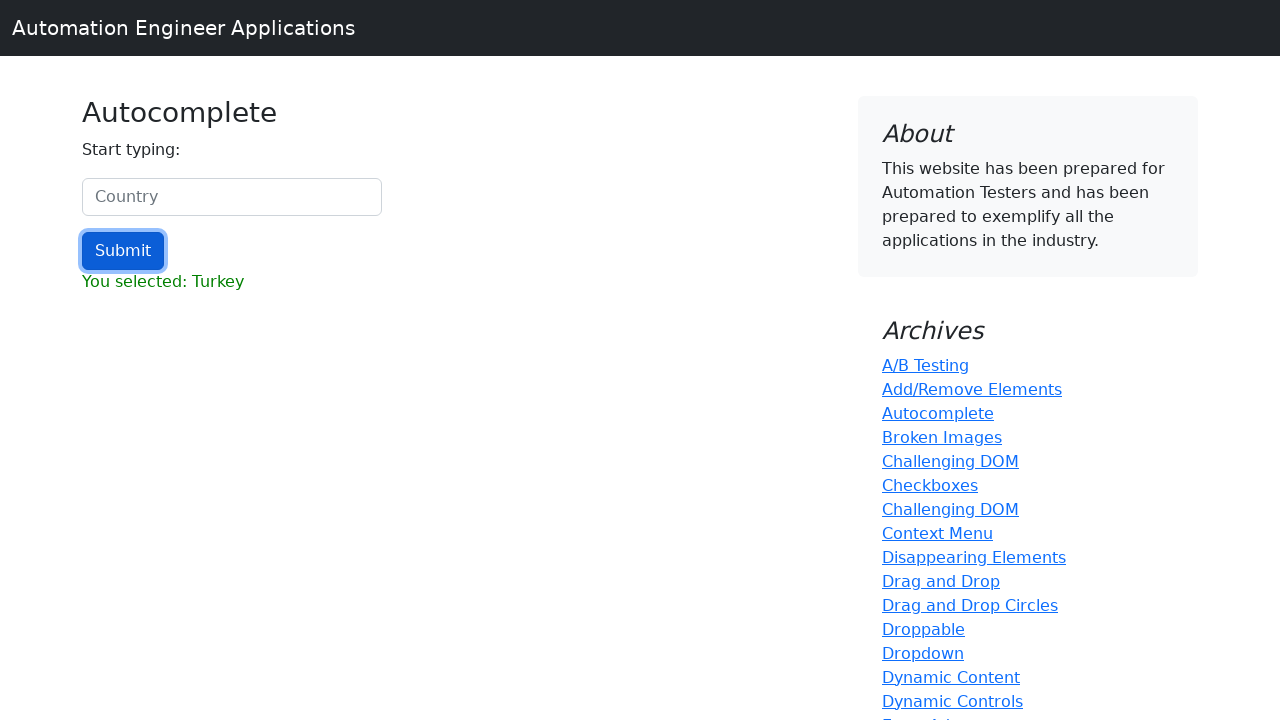